Tests the postal code search functionality on Pillar to Post home inspection website by entering a search term and verifying that team results are displayed.

Starting URL: https://pillartopost.com/

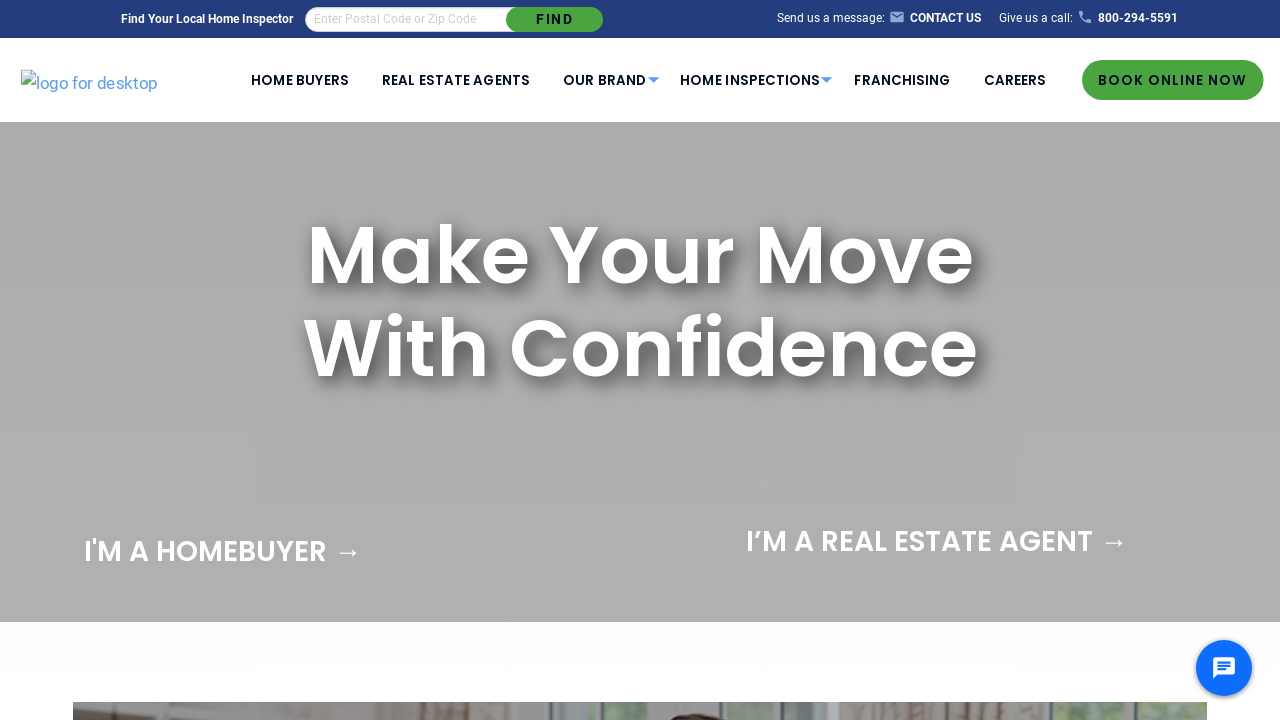

Filled postal code search box with '90210' on input[name='postalcode']
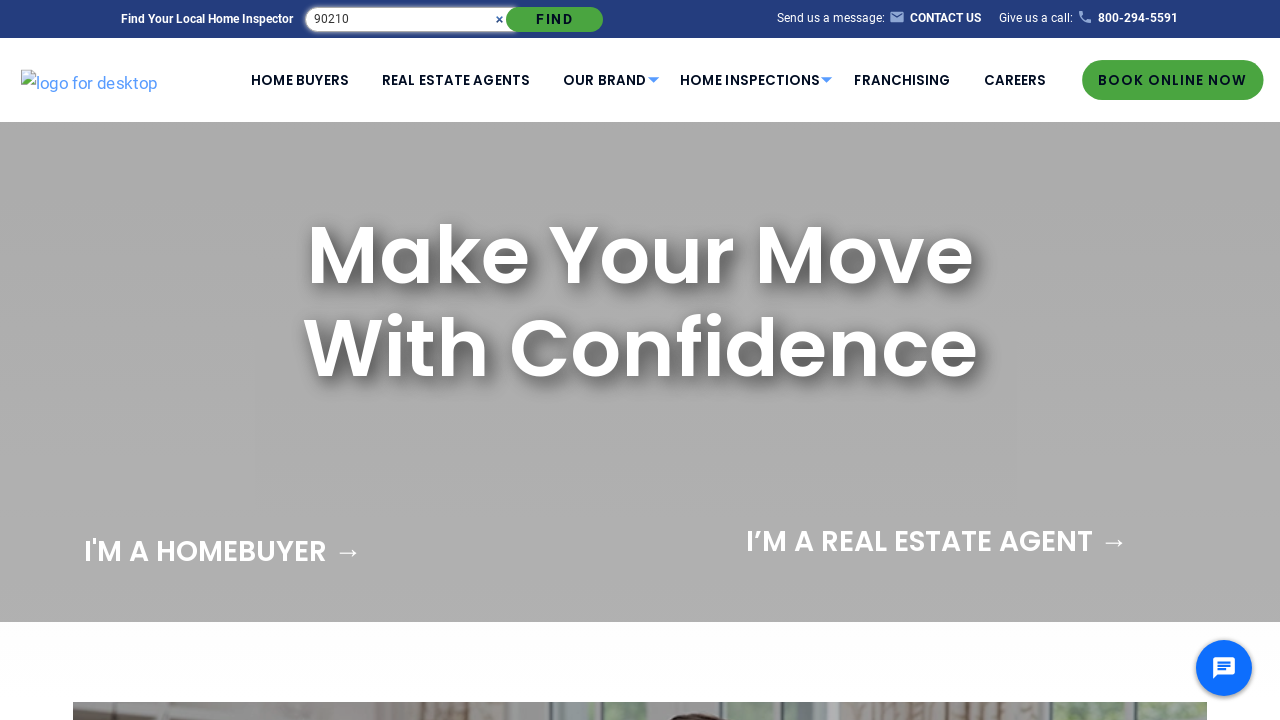

Pressed Enter to submit postal code search on input[name='postalcode']
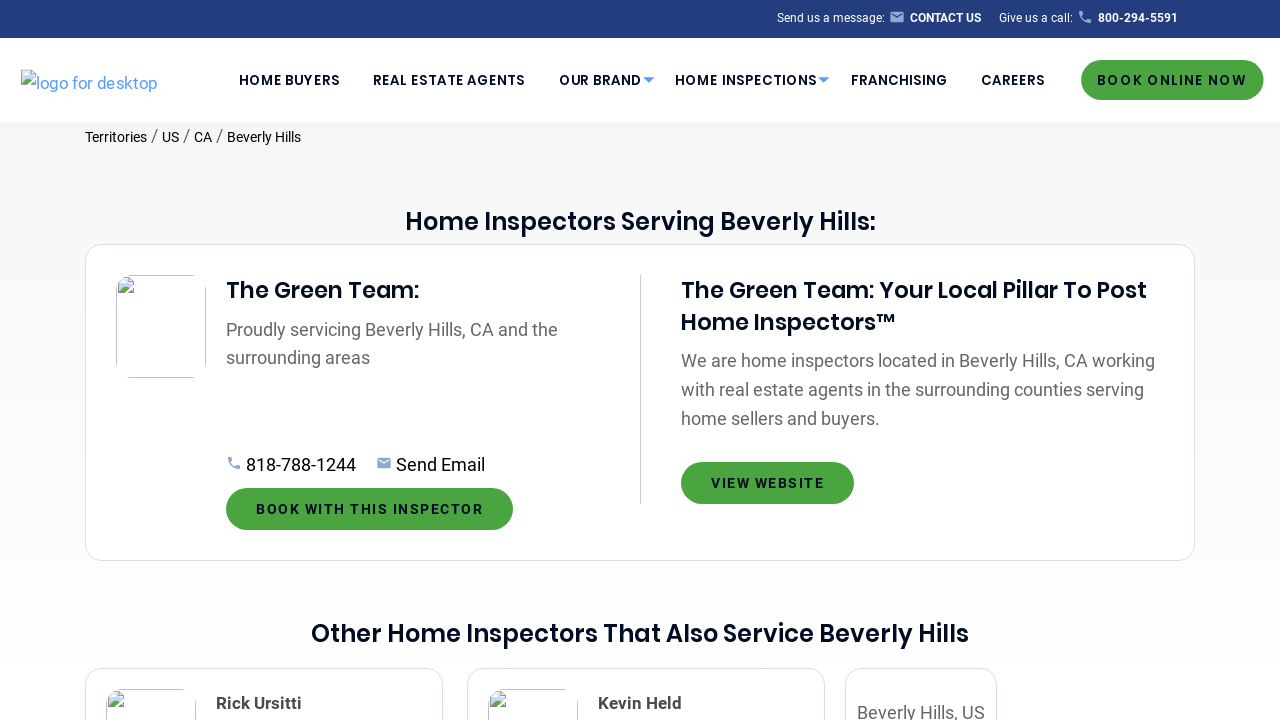

Waited for search results (teams section) to load
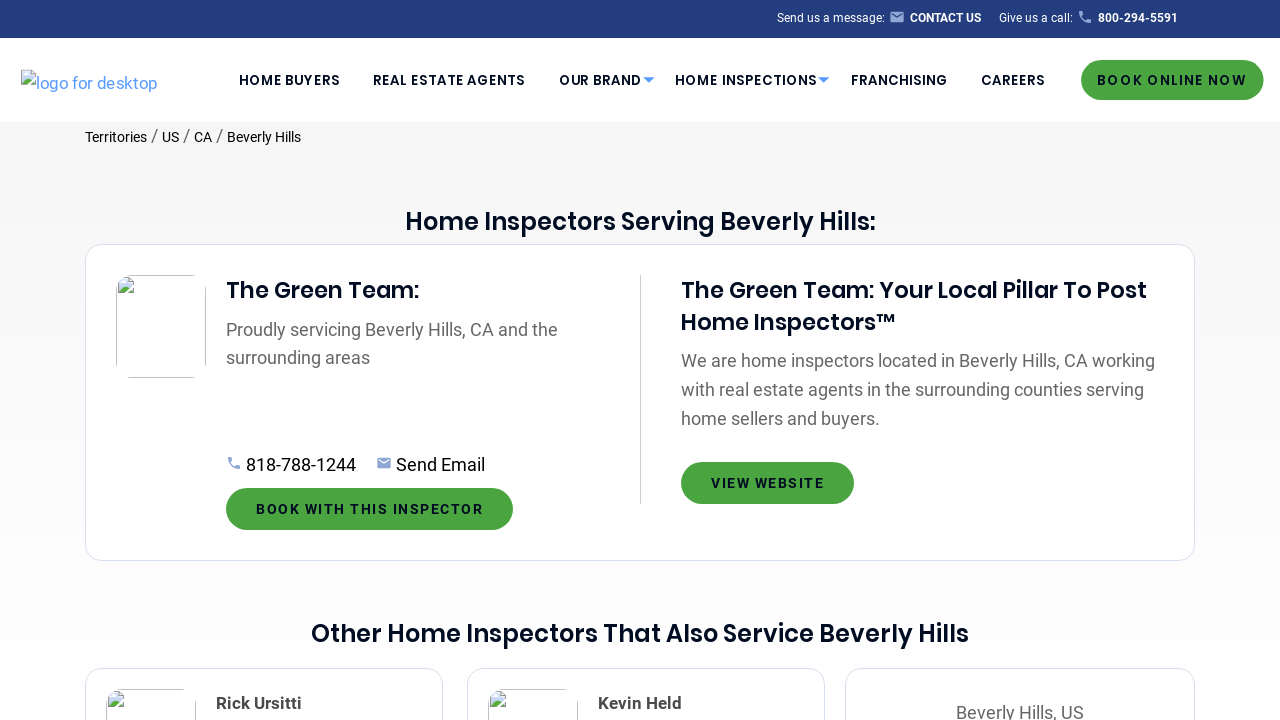

Verified team results are displayed
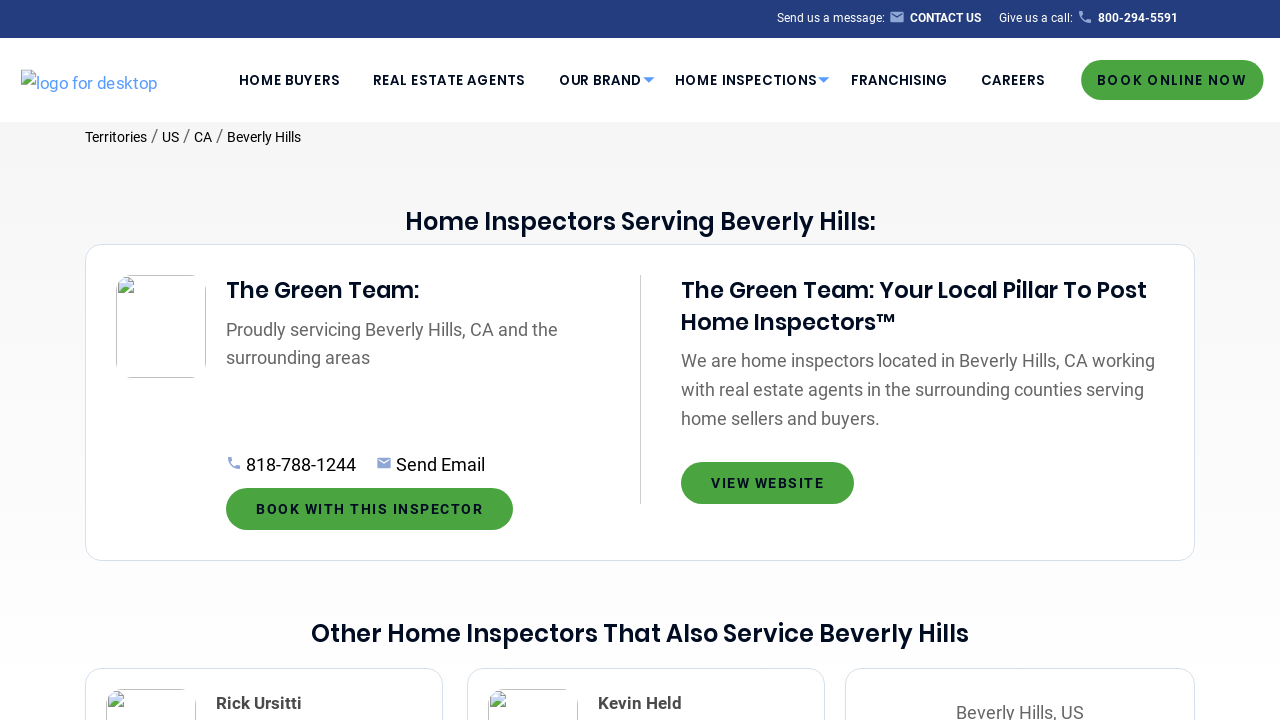

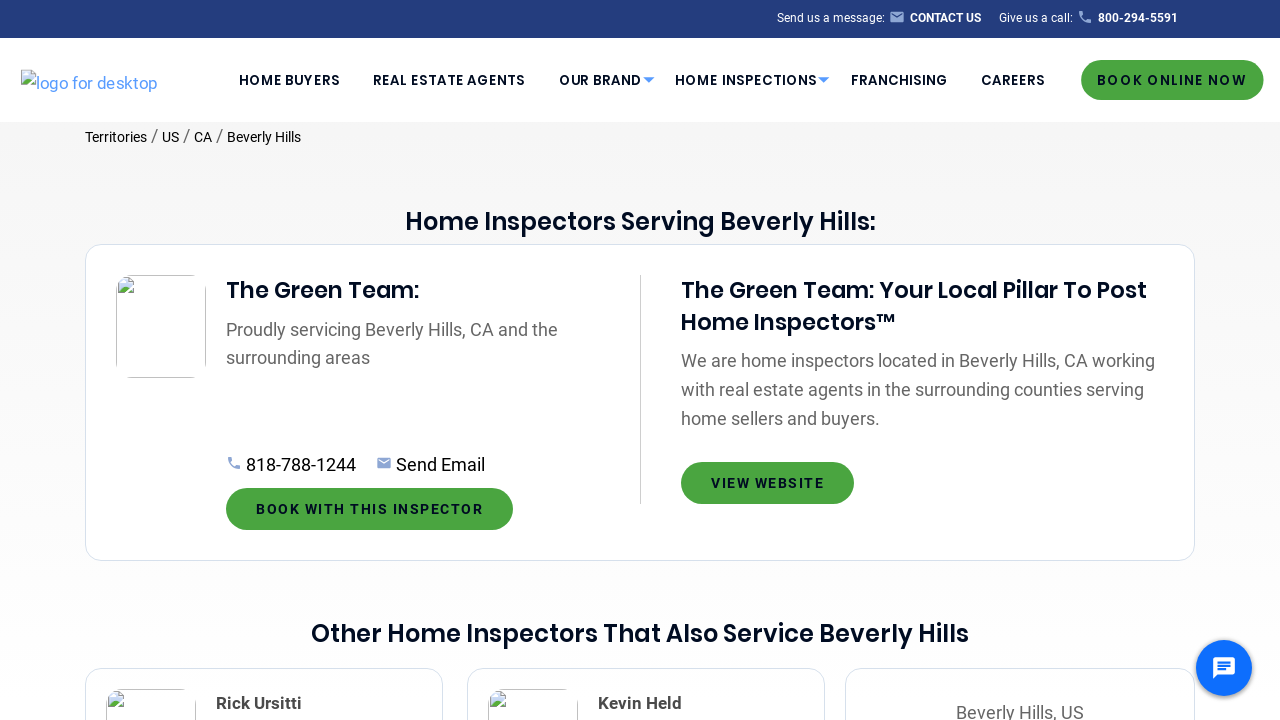